Tests the football statistics page by clicking the "All matches" filter button and selecting "Spain" from the country dropdown to filter match results.

Starting URL: https://www.adamchoi.co.uk/teamgoals/detailed

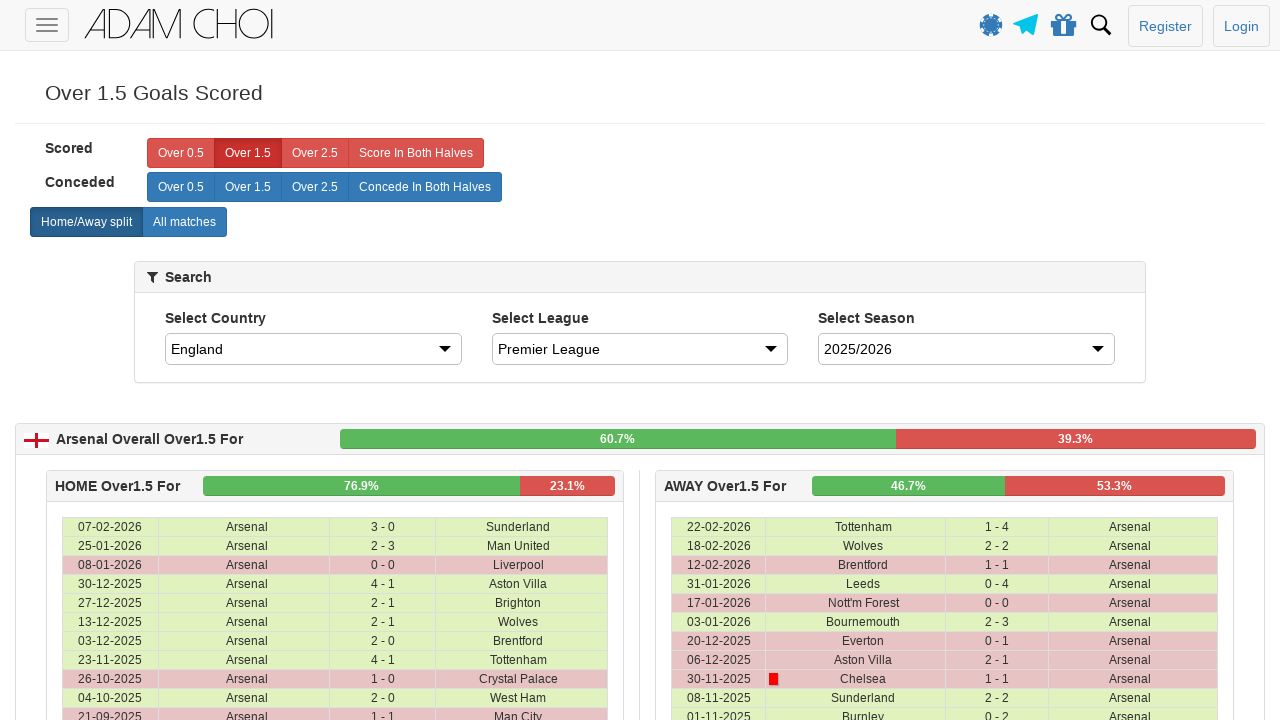

Clicked 'All matches' filter button at (184, 222) on xpath=//label[@analytics-event='All matches']
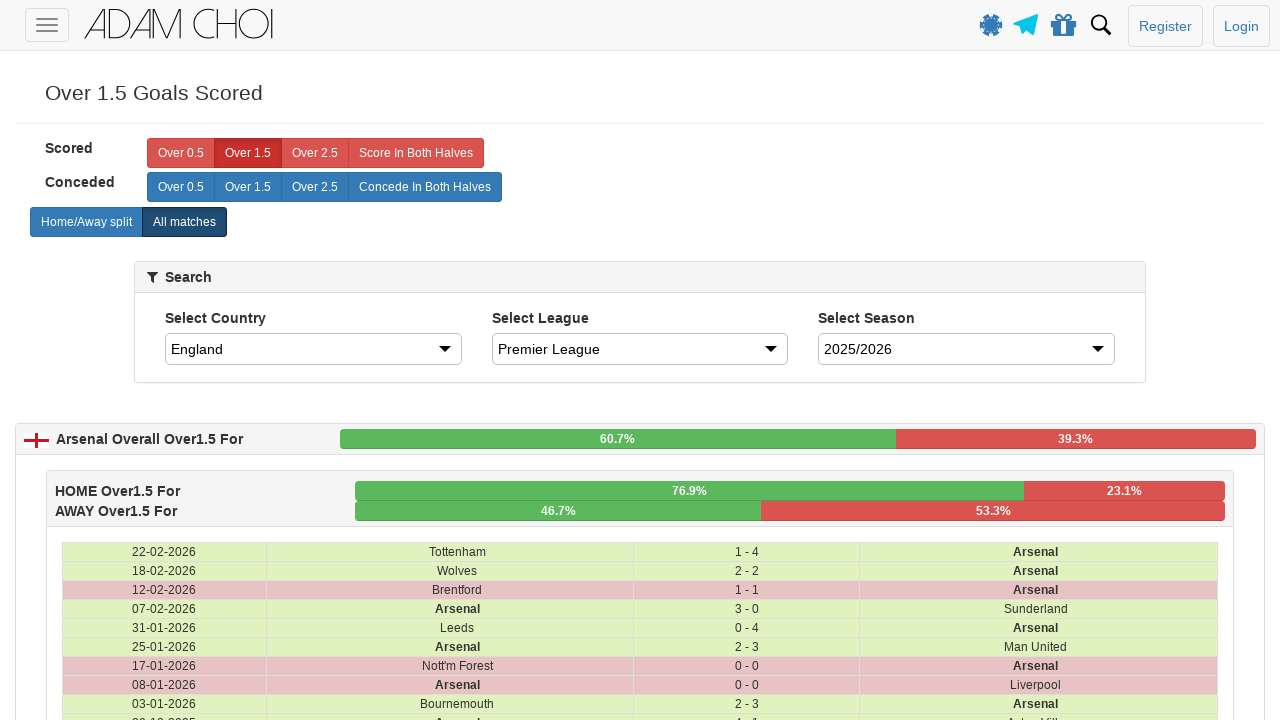

Selected 'Spain' from country dropdown on #country
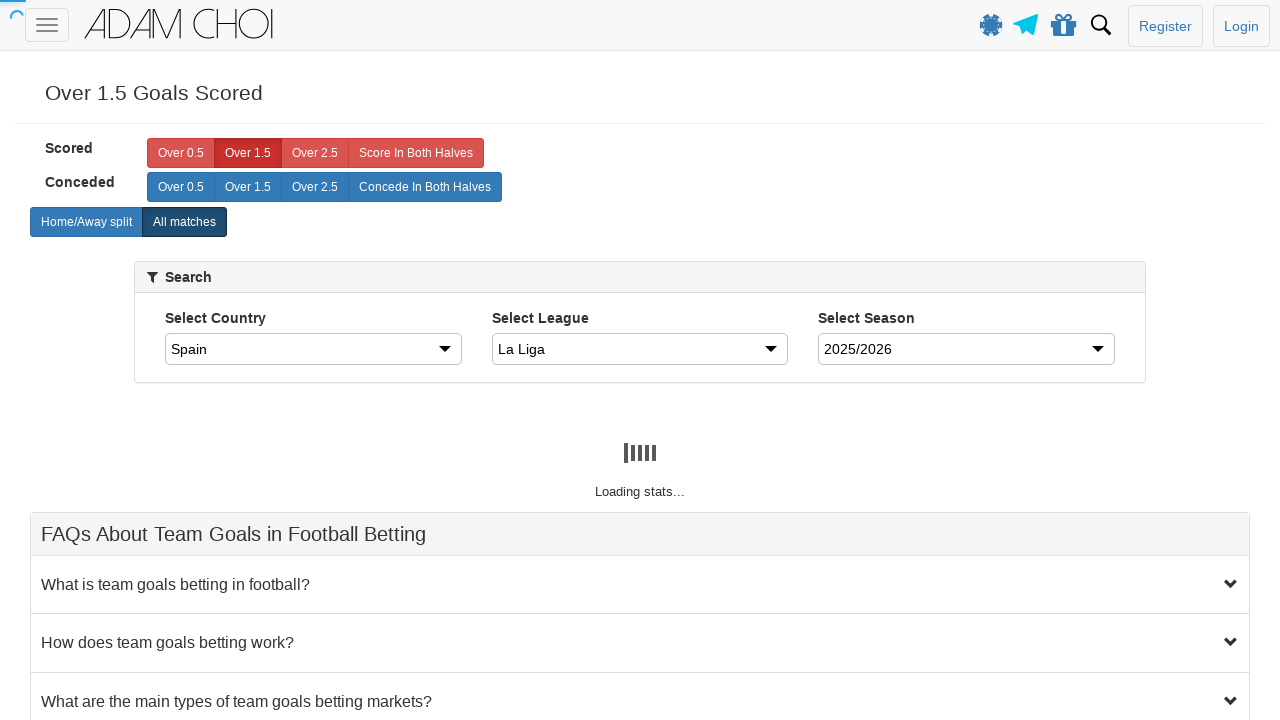

Match results table loaded after filtering
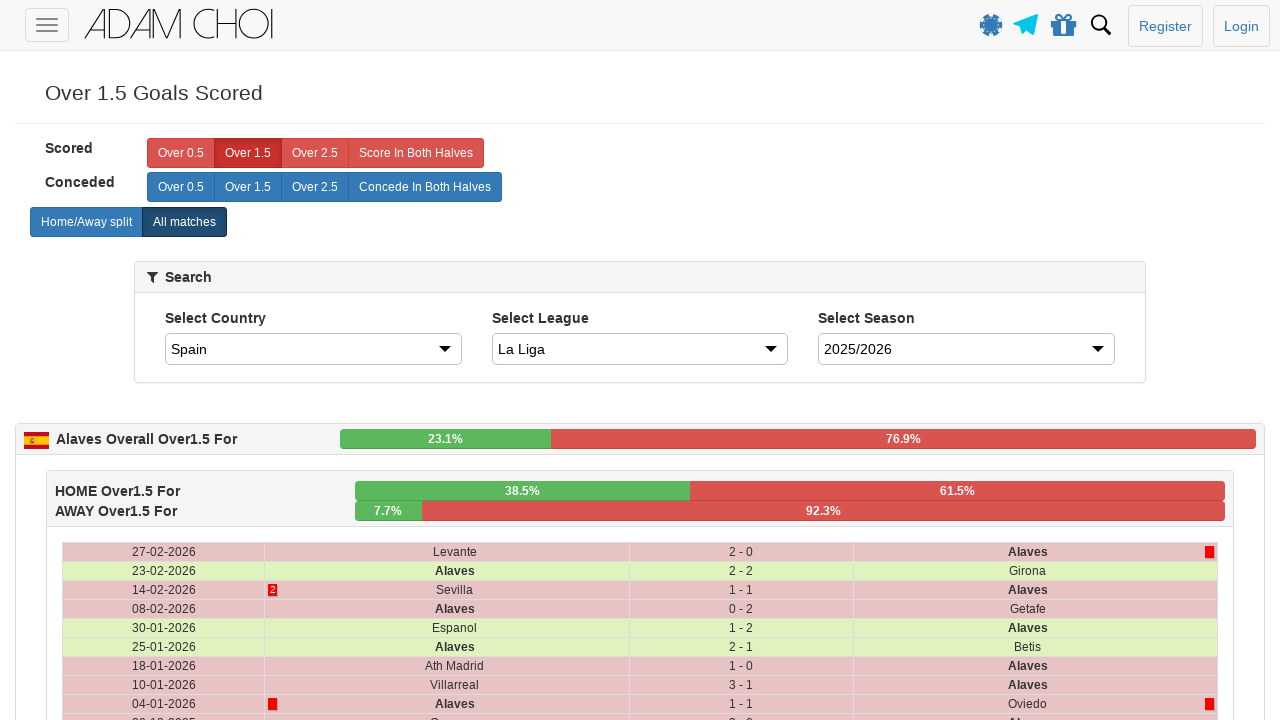

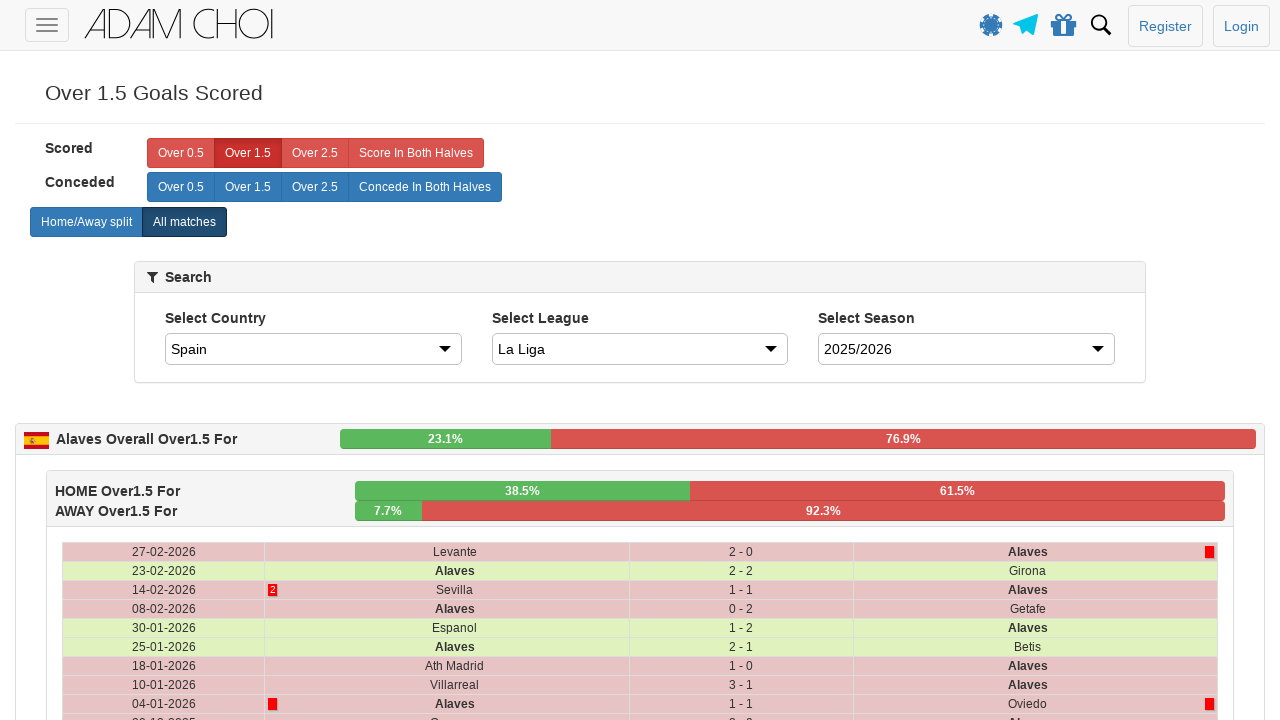